Tests e-commerce shopping cart functionality by adding multiple vegetable items to cart, applying a promo code, and proceeding to place order

Starting URL: https://rahulshettyacademy.com/seleniumPractise/

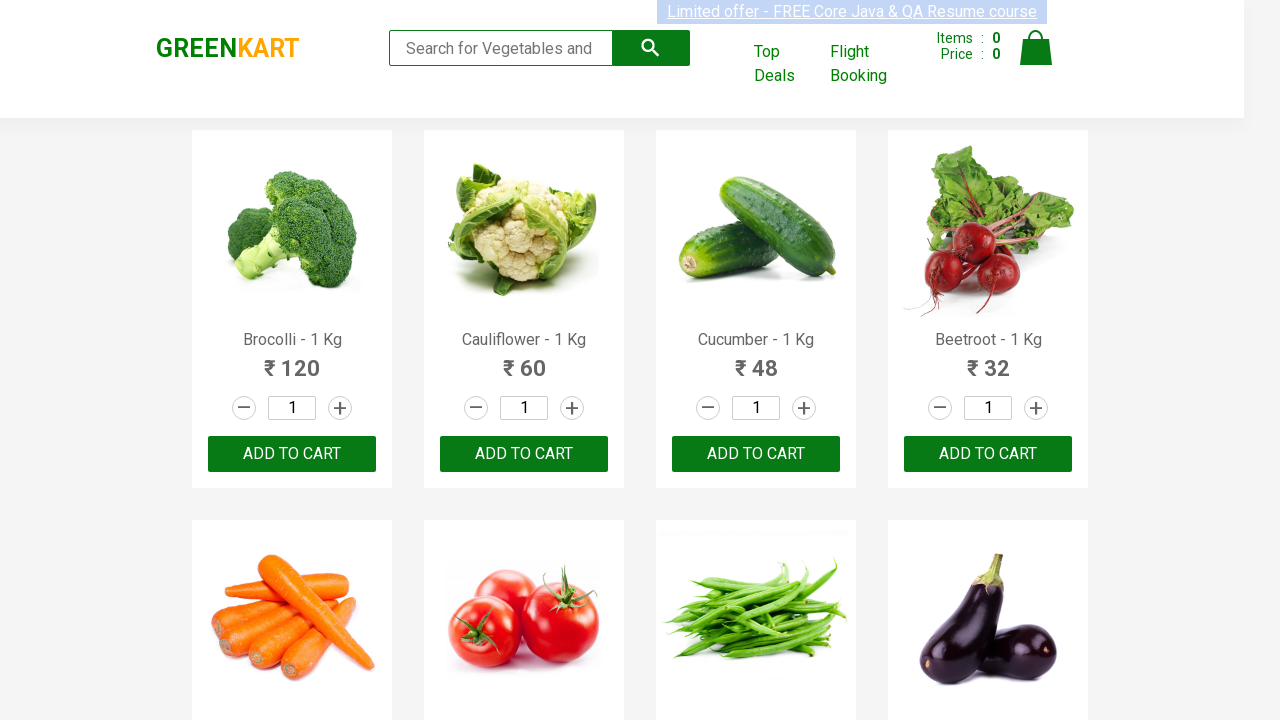

Waited for product names to load on the page
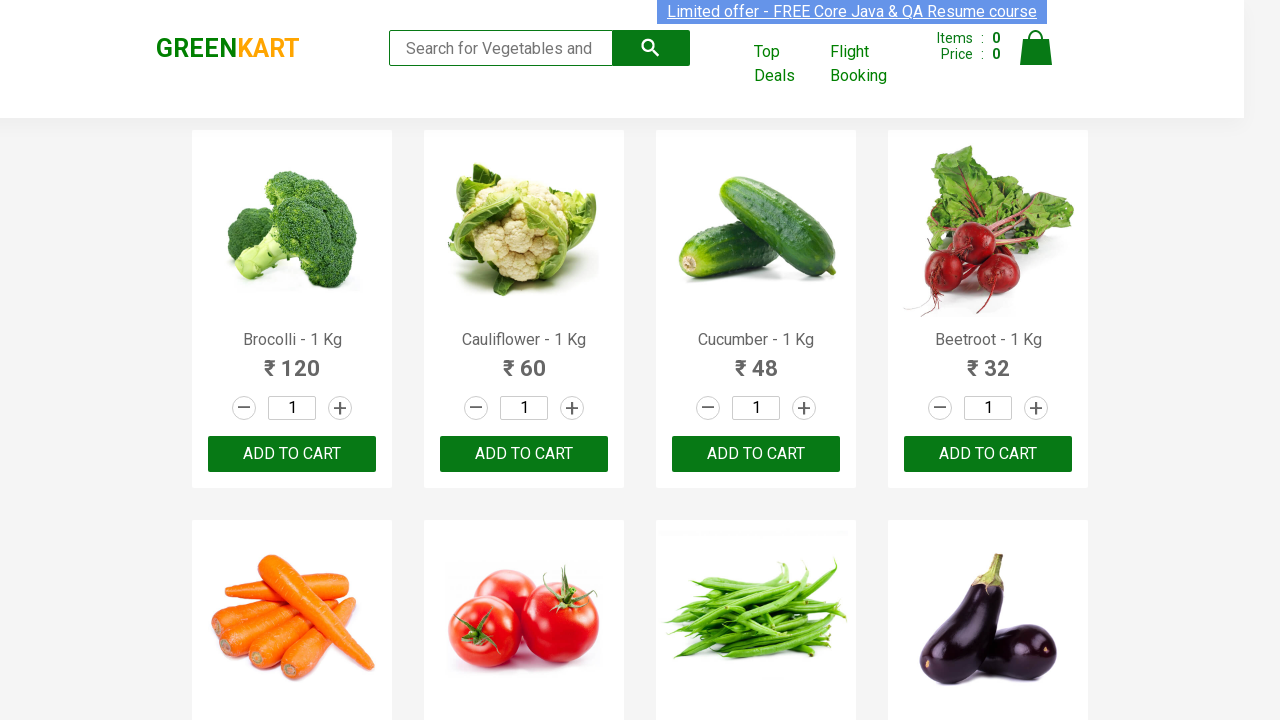

Retrieved all product name elements from the page
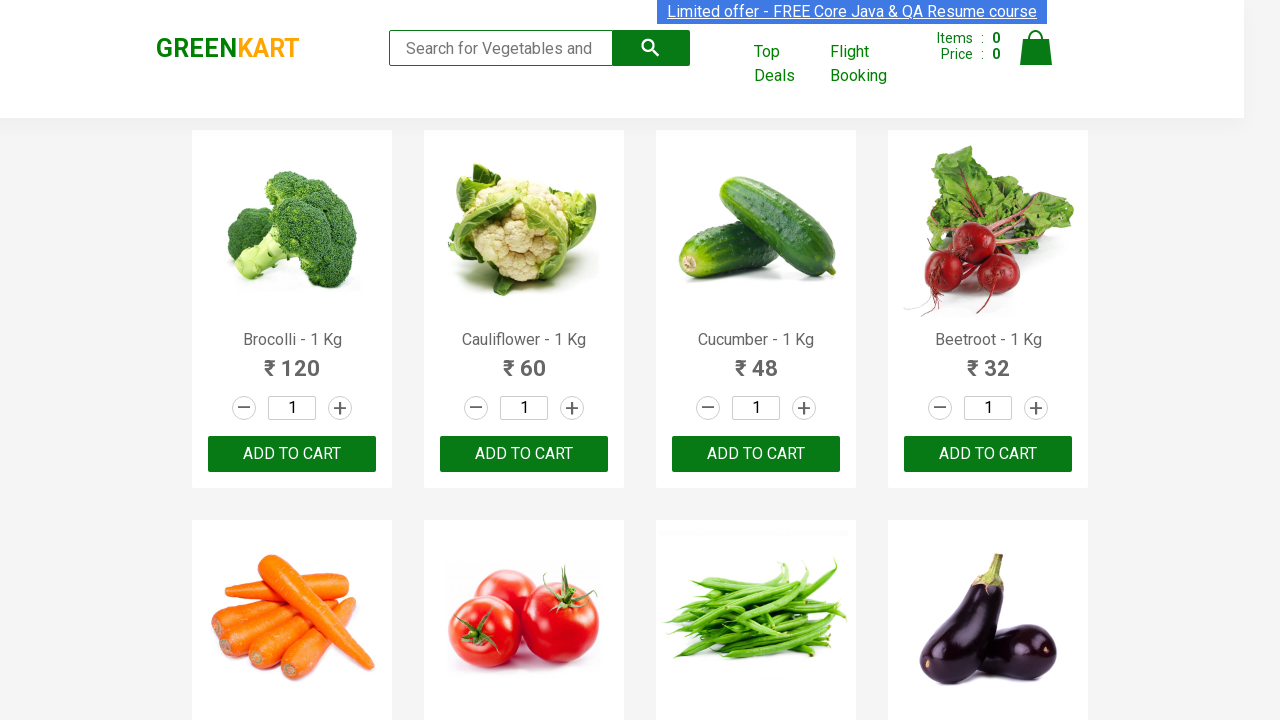

Added Brocolli to cart at (292, 454) on div.product-action > button >> nth=0
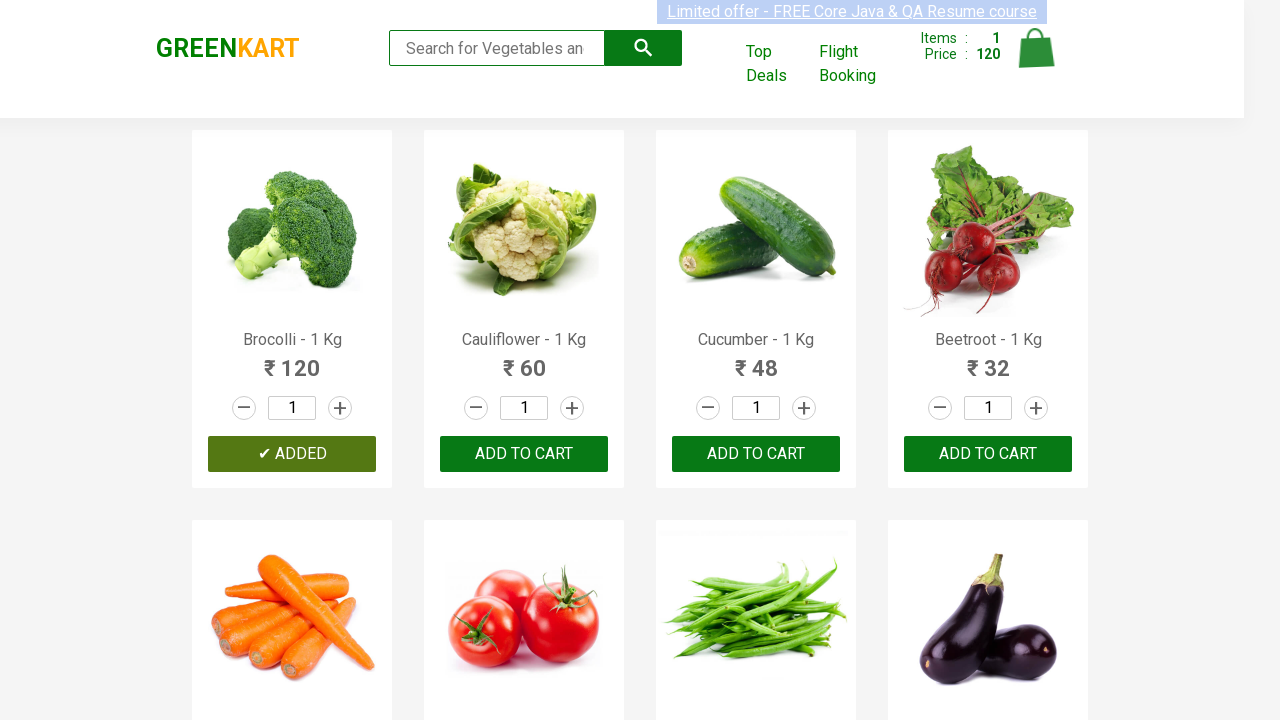

Added Beetroot to cart at (988, 454) on div.product-action > button >> nth=3
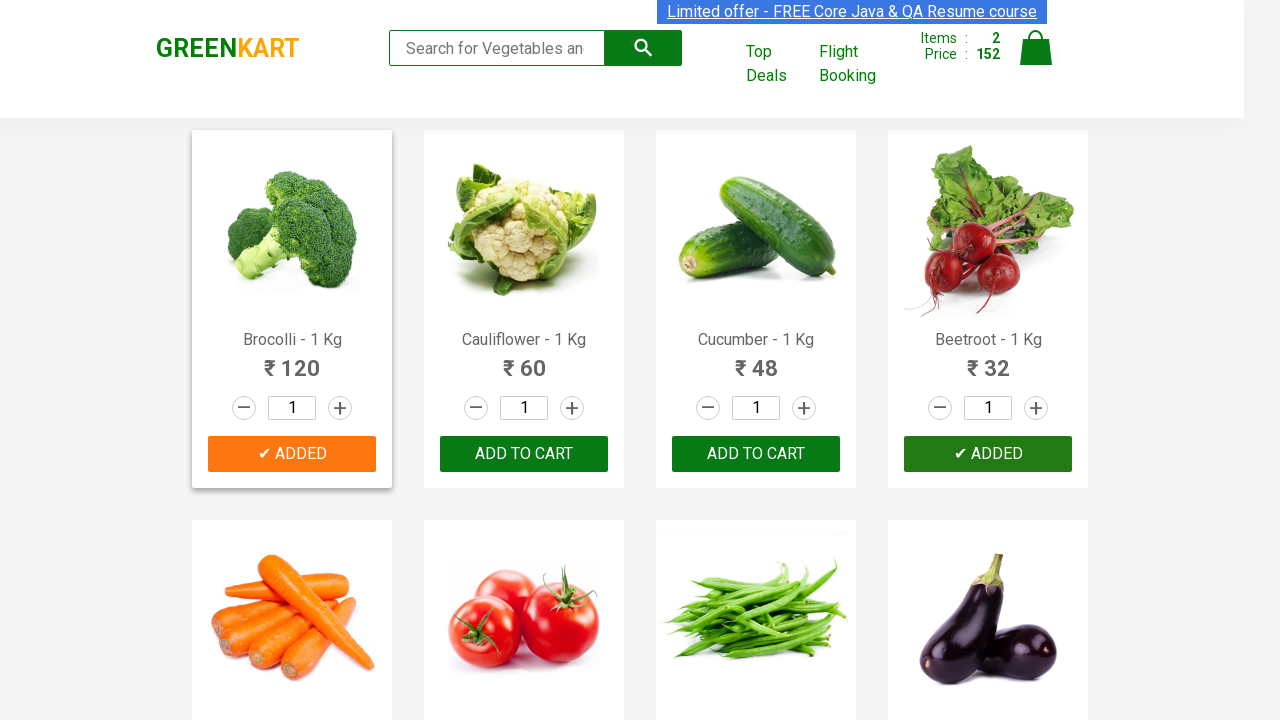

Added Carrot to cart at (292, 360) on div.product-action > button >> nth=4
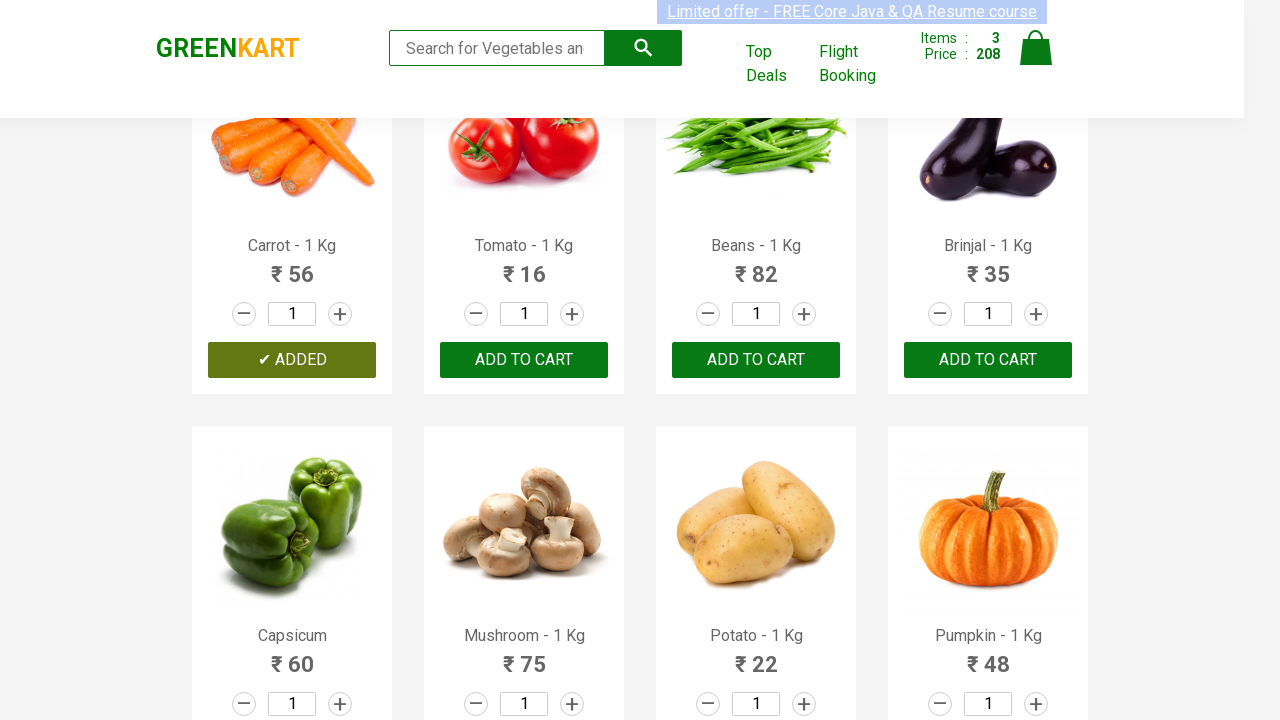

Added Beans to cart at (756, 360) on div.product-action > button >> nth=6
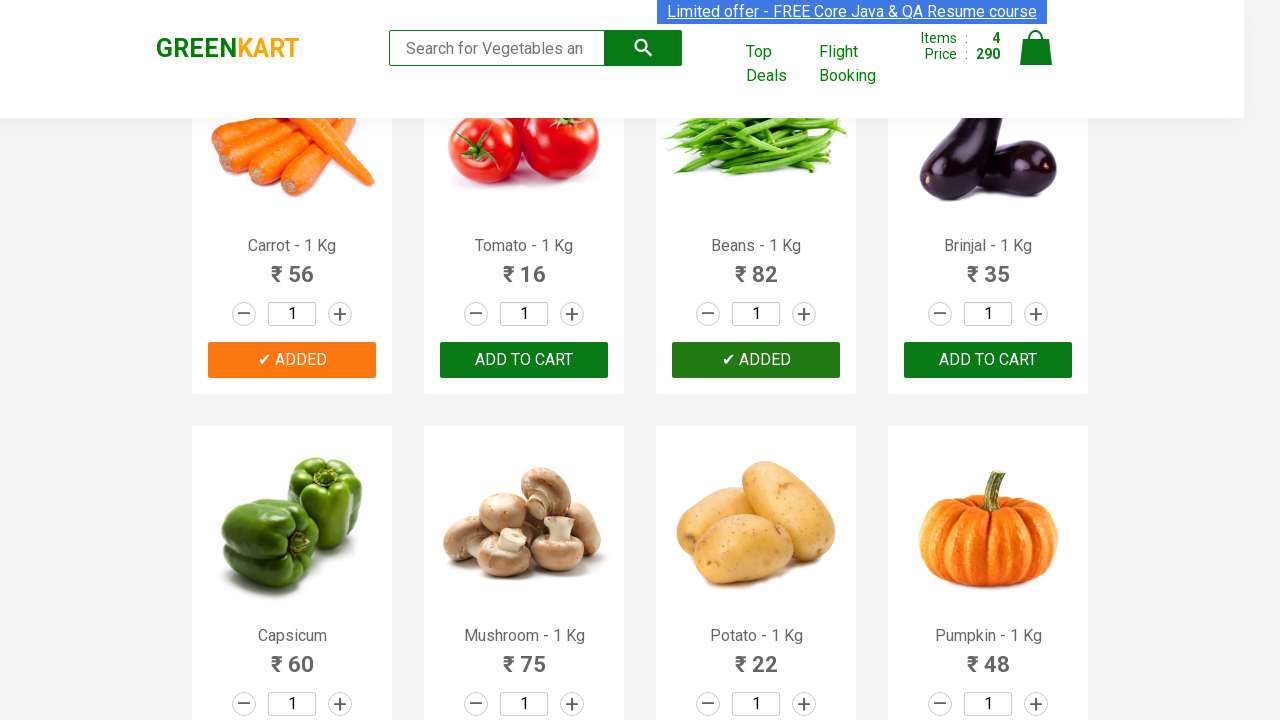

Clicked on cart icon to view shopping cart at (1036, 59) on a.cart-icon
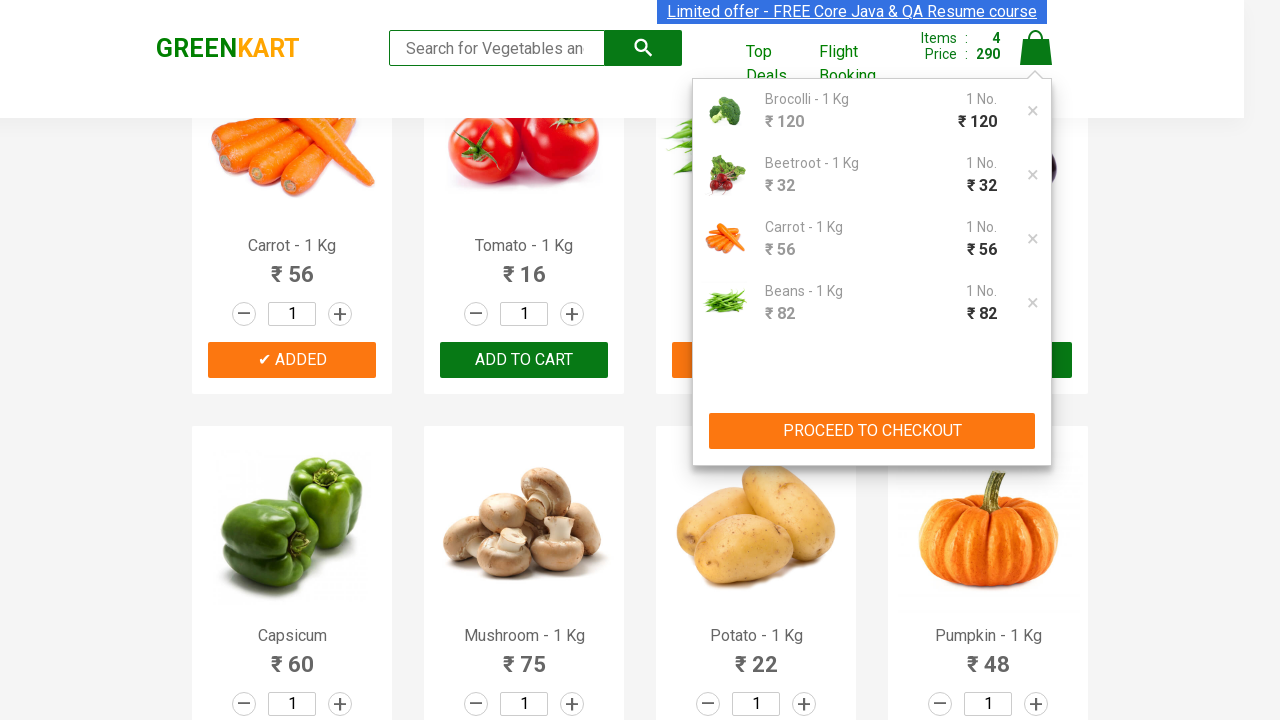

Clicked PROCEED TO CHECKOUT button at (872, 431) on xpath=//button[text()='PROCEED TO CHECKOUT']
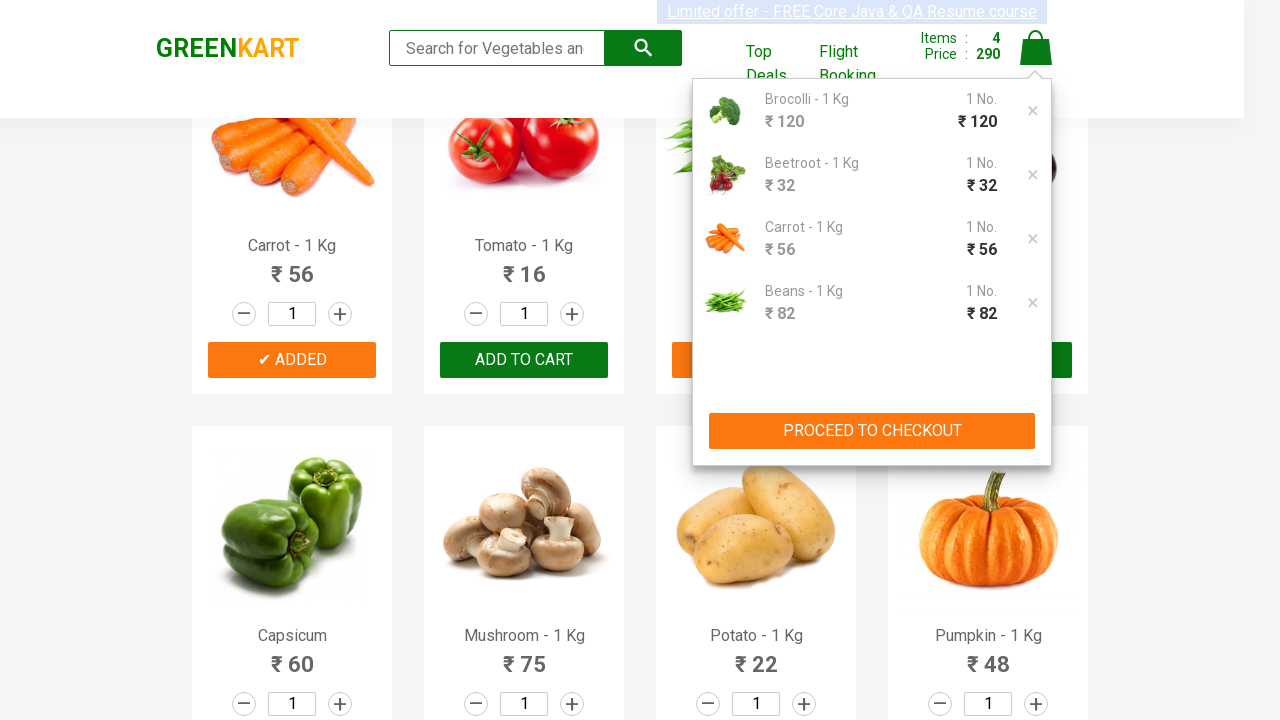

Entered promo code 'RahulShettyAcademy' in the promo field on //input[@placeholder='Enter promo code']
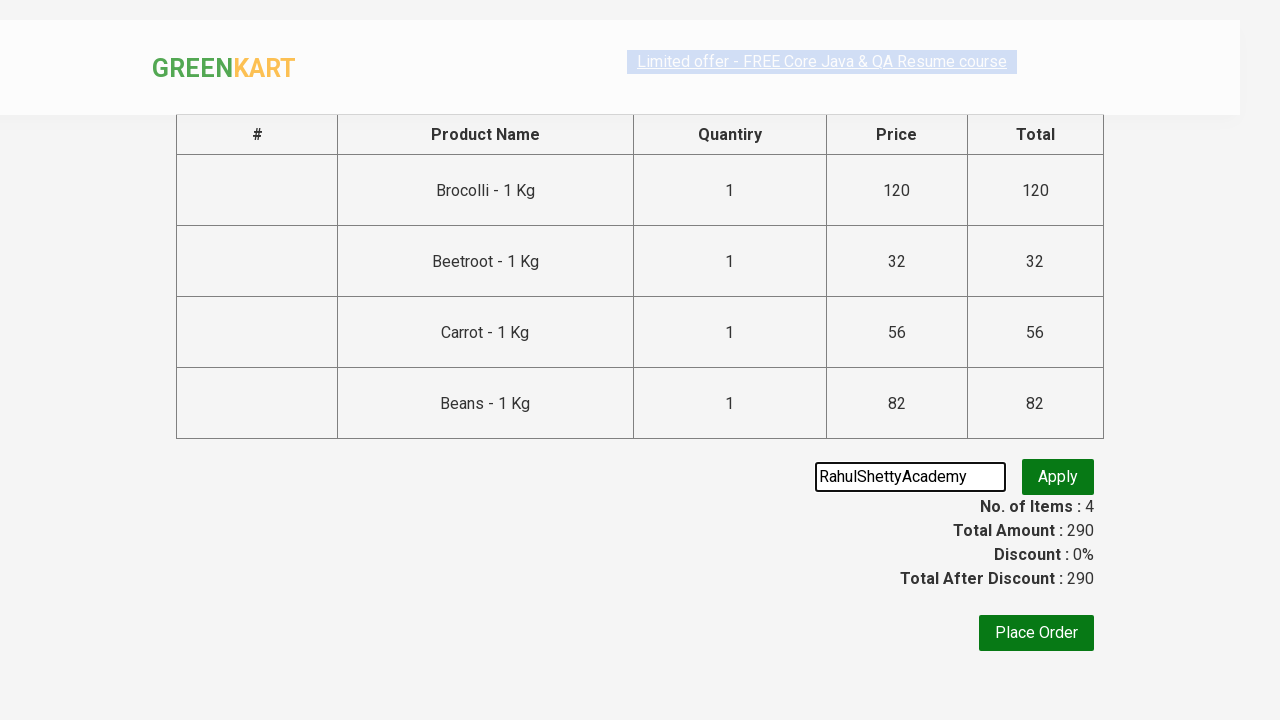

Clicked apply promo button to validate the promo code at (1058, 477) on button.promoBtn
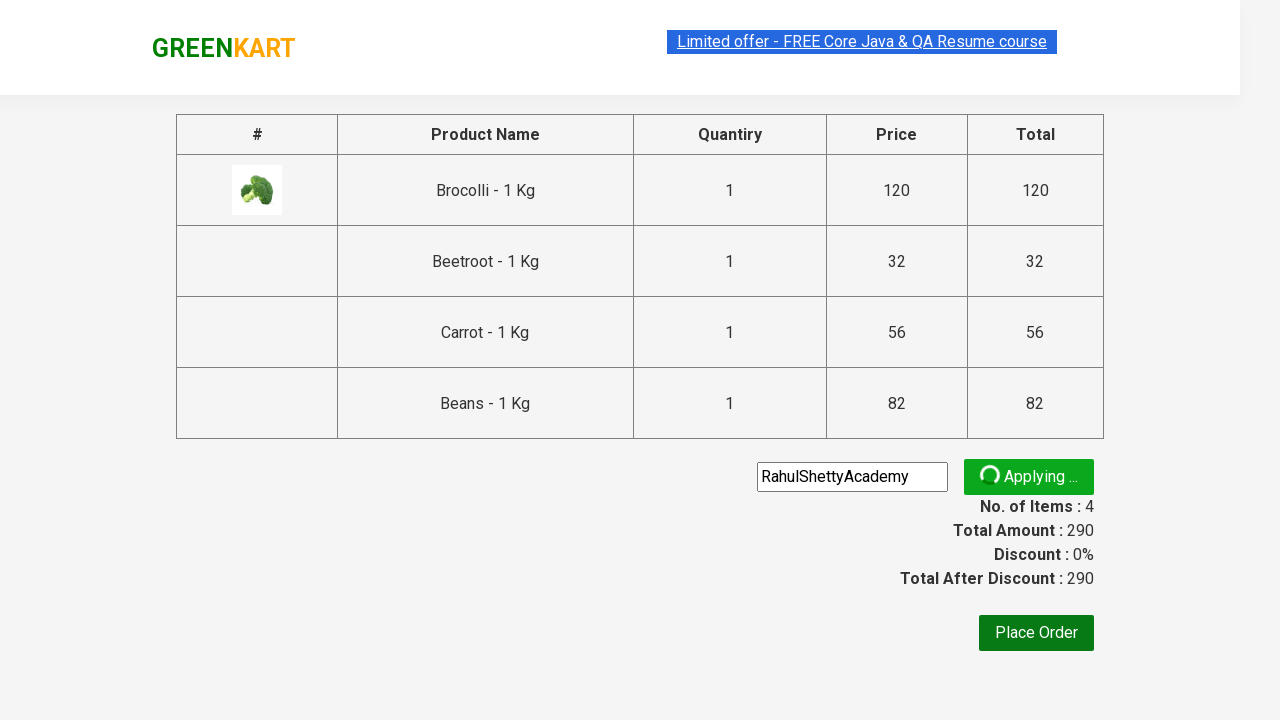

Promo code validation message appeared
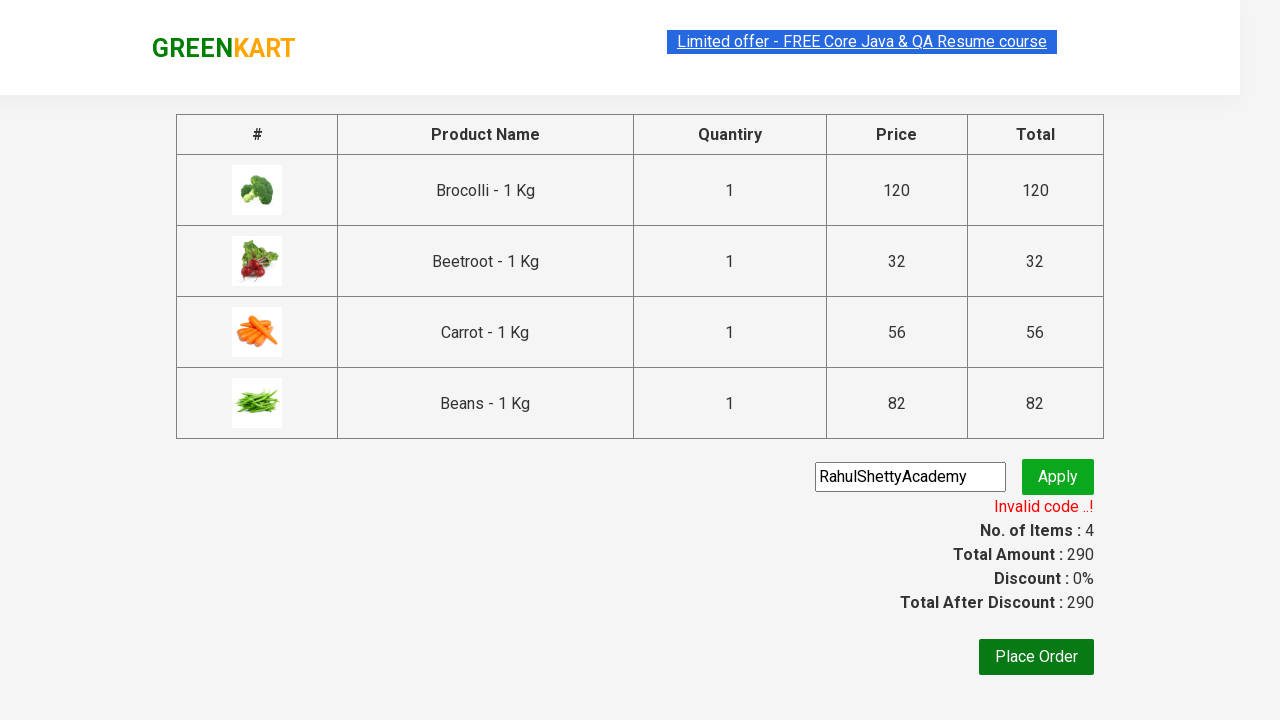

Clicked Place Order button to complete the purchase at (1036, 657) on xpath=//button[text()='Place Order']
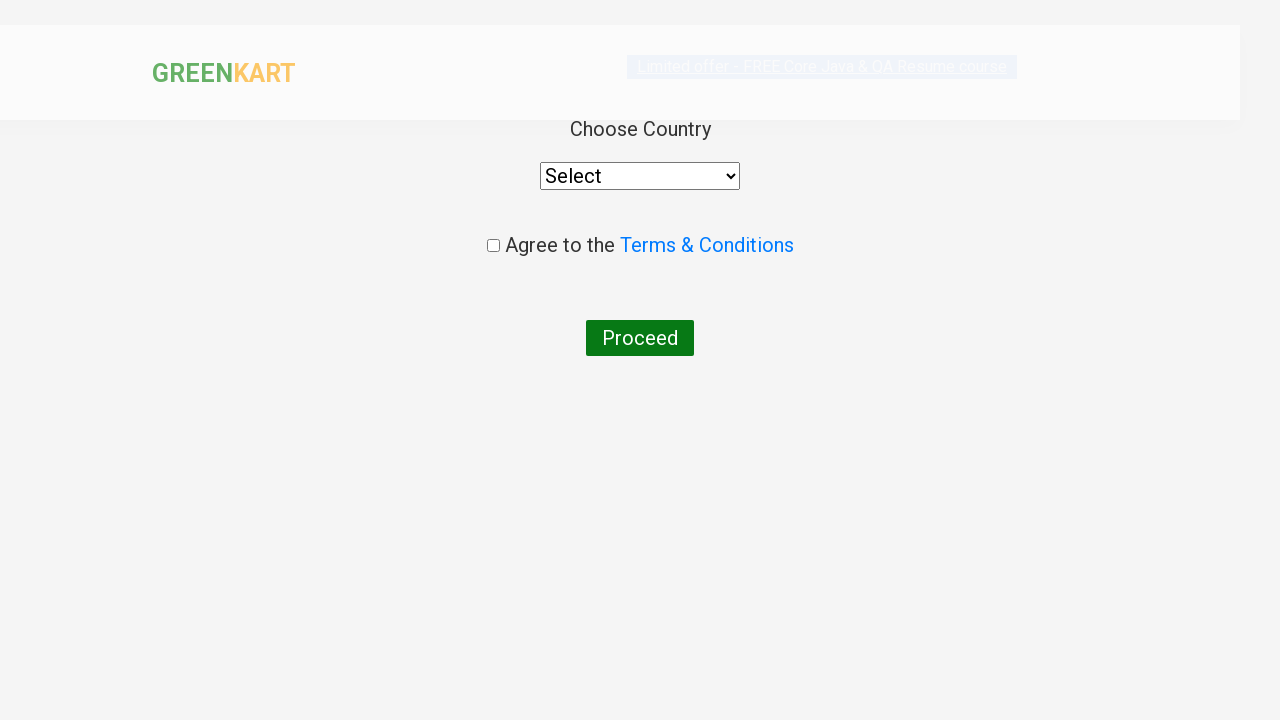

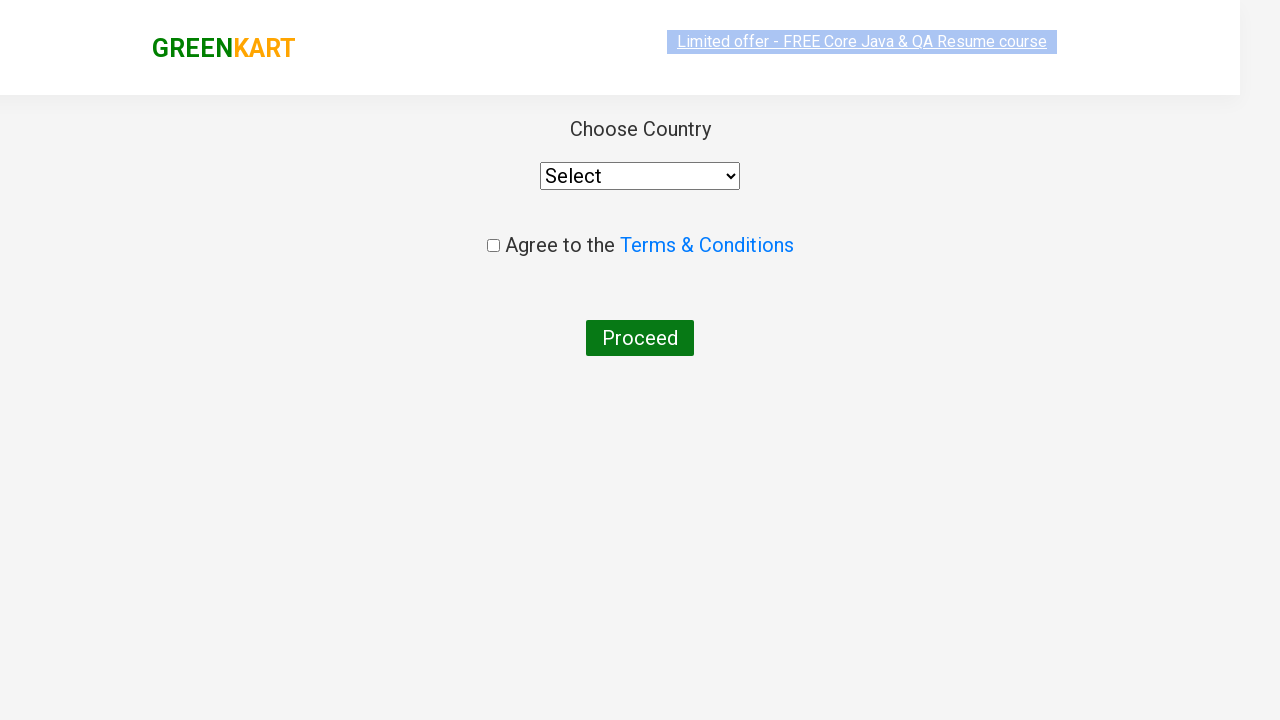